Tests the user registration flow on ParaBank by navigating to the registration page, filling out all required fields in the registration form, and submitting it.

Starting URL: https://parabank.parasoft.com/parabank/index.htm

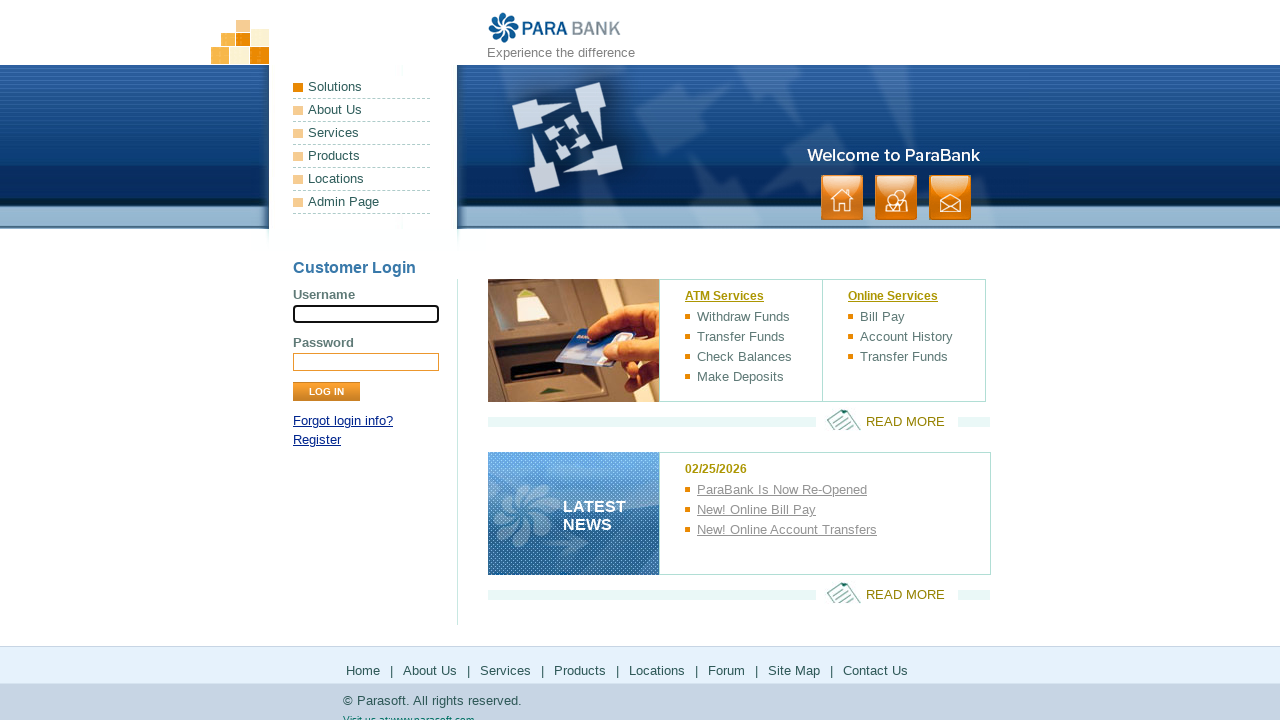

Clicked Register link to navigate to registration page at (317, 440) on a:text('Register')
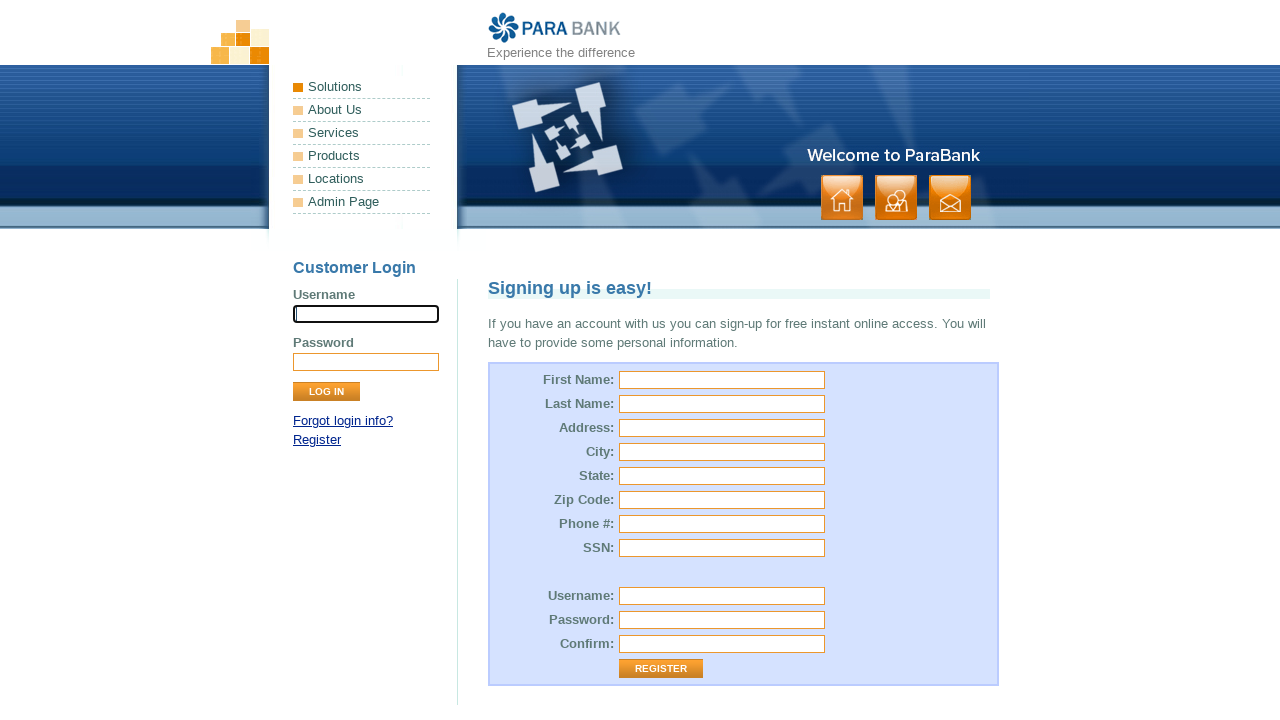

Registration form loaded and title selector found
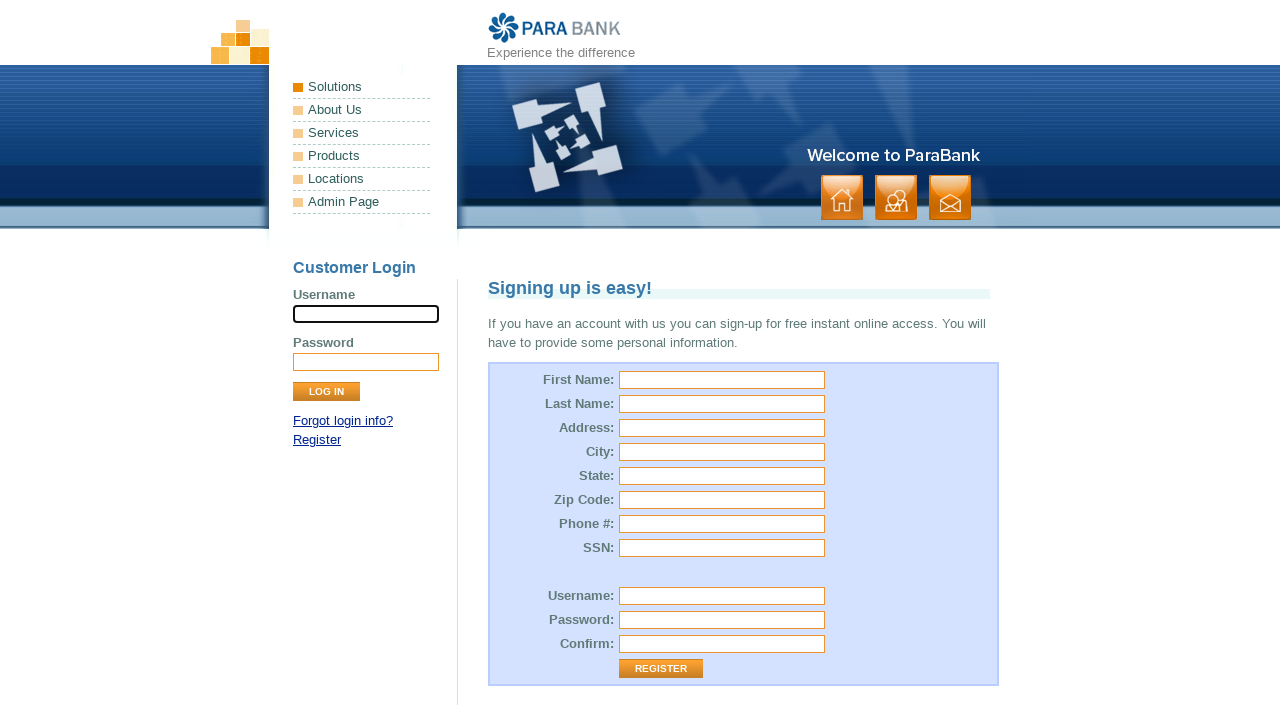

Retrieved title text: 'Signing up is easy!'
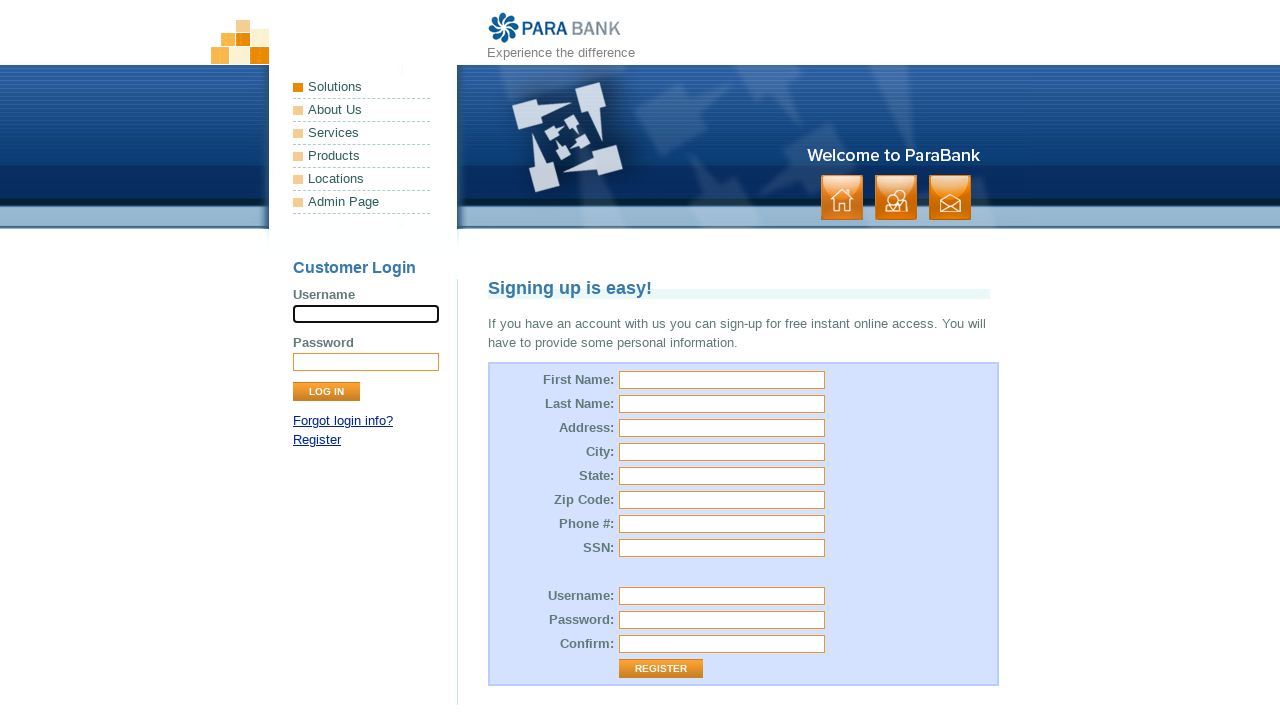

Verified registration page title is correct
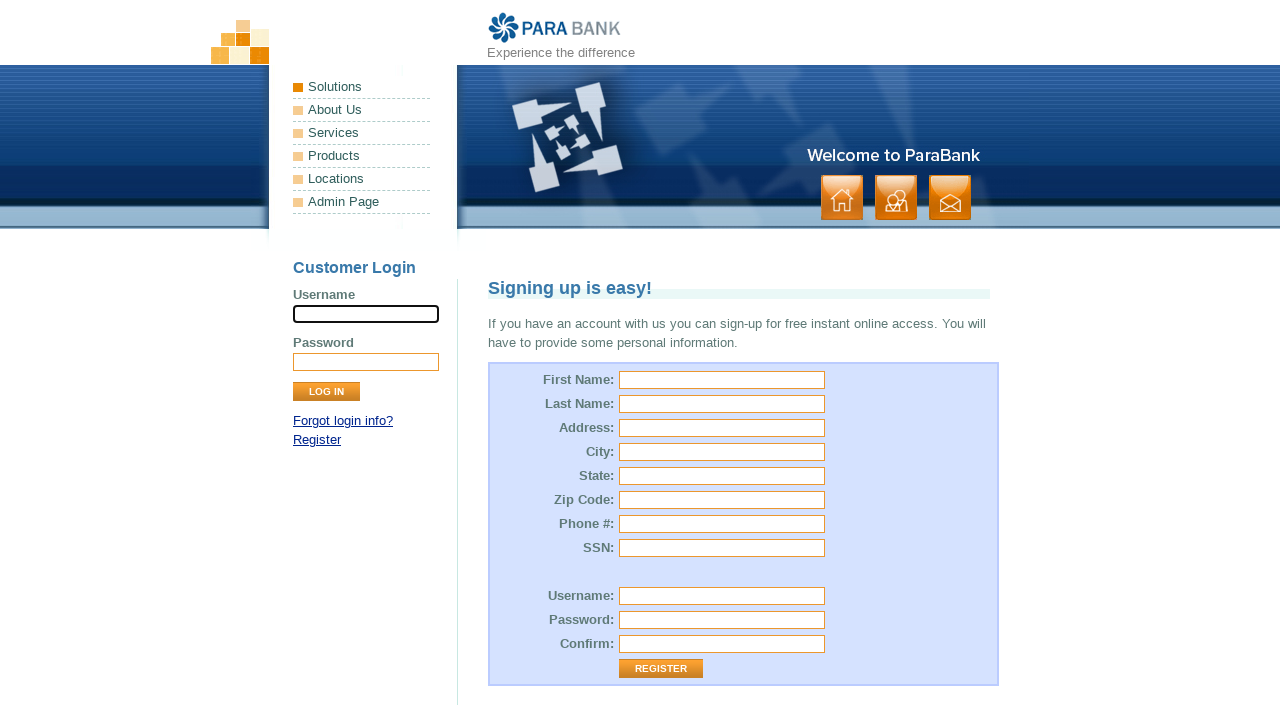

Filled first name field with 'Zarina' on #customer\.firstName
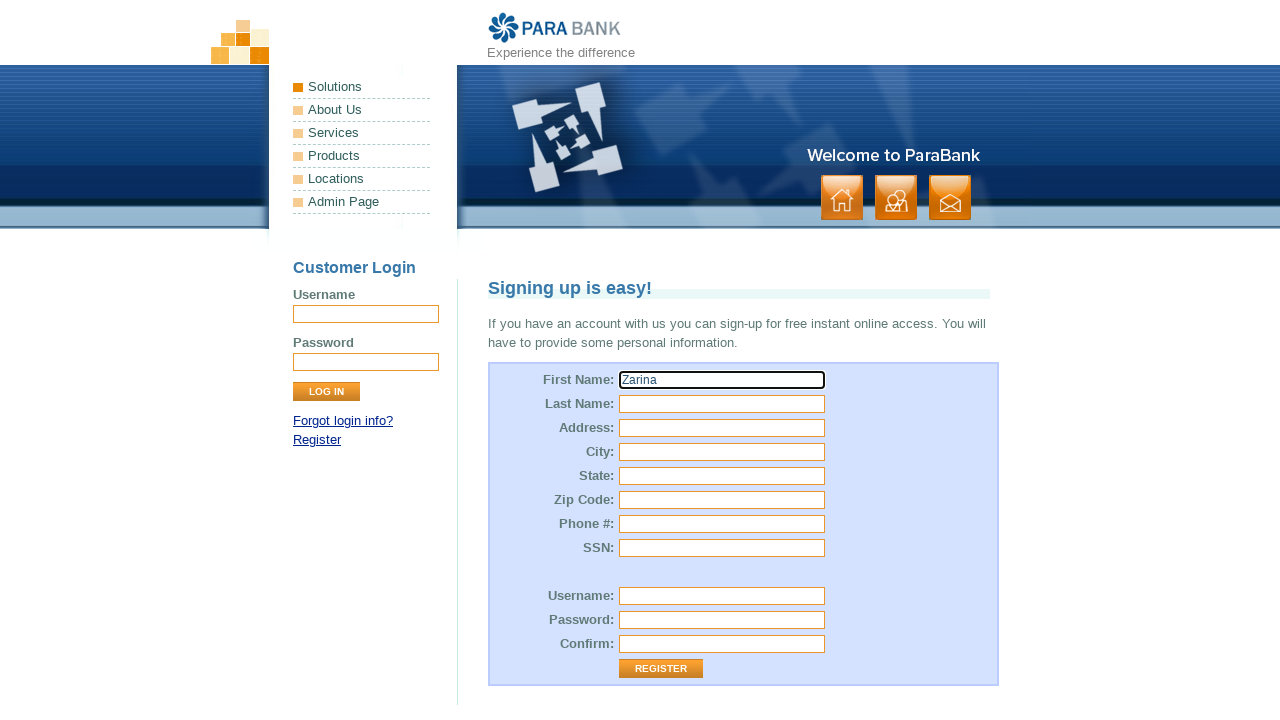

Filled last name field with 'Khan' on #customer\.lastName
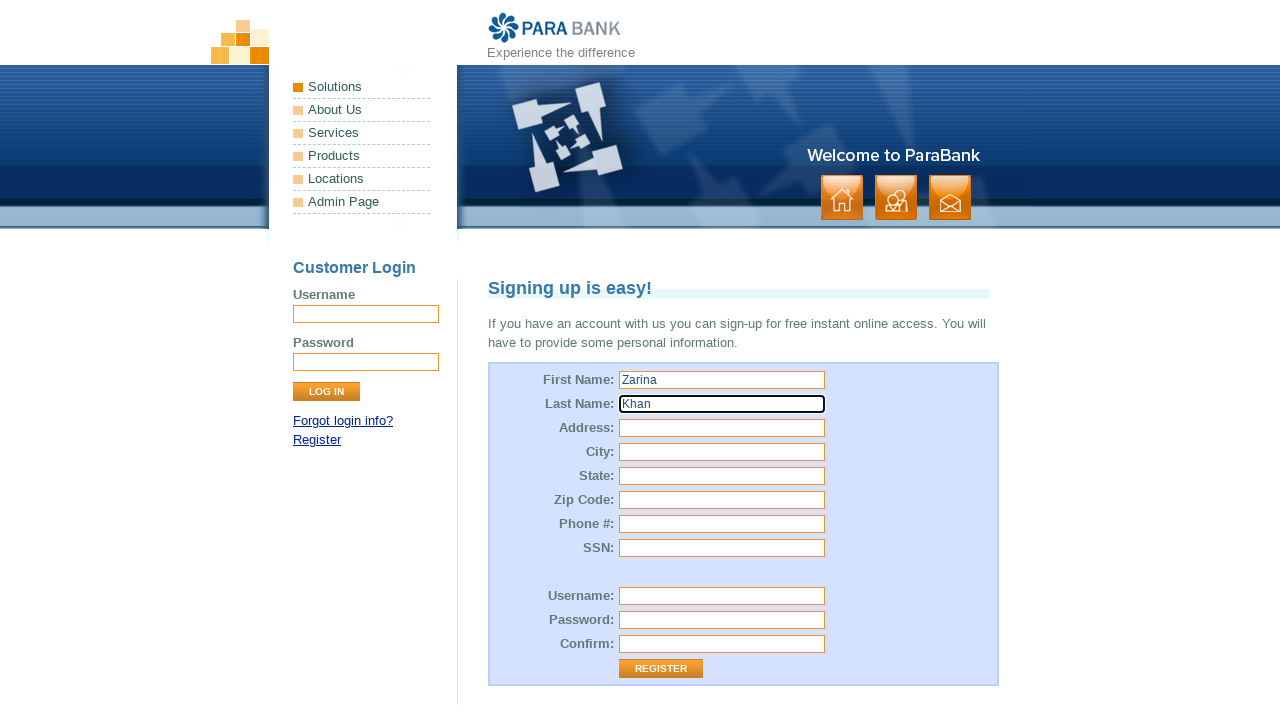

Filled street address field with '110 Elm St' on input#customer\.address\.street
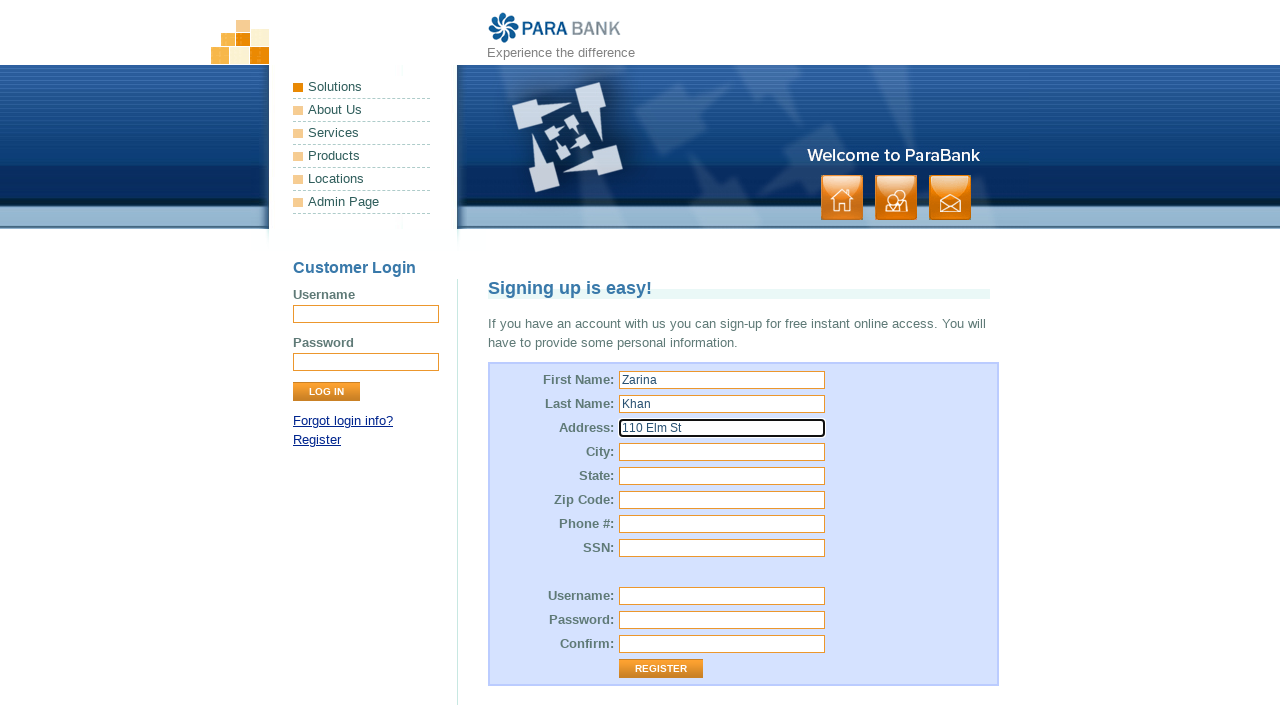

Filled city field with 'Lynbrook' on input#customer\.address\.city
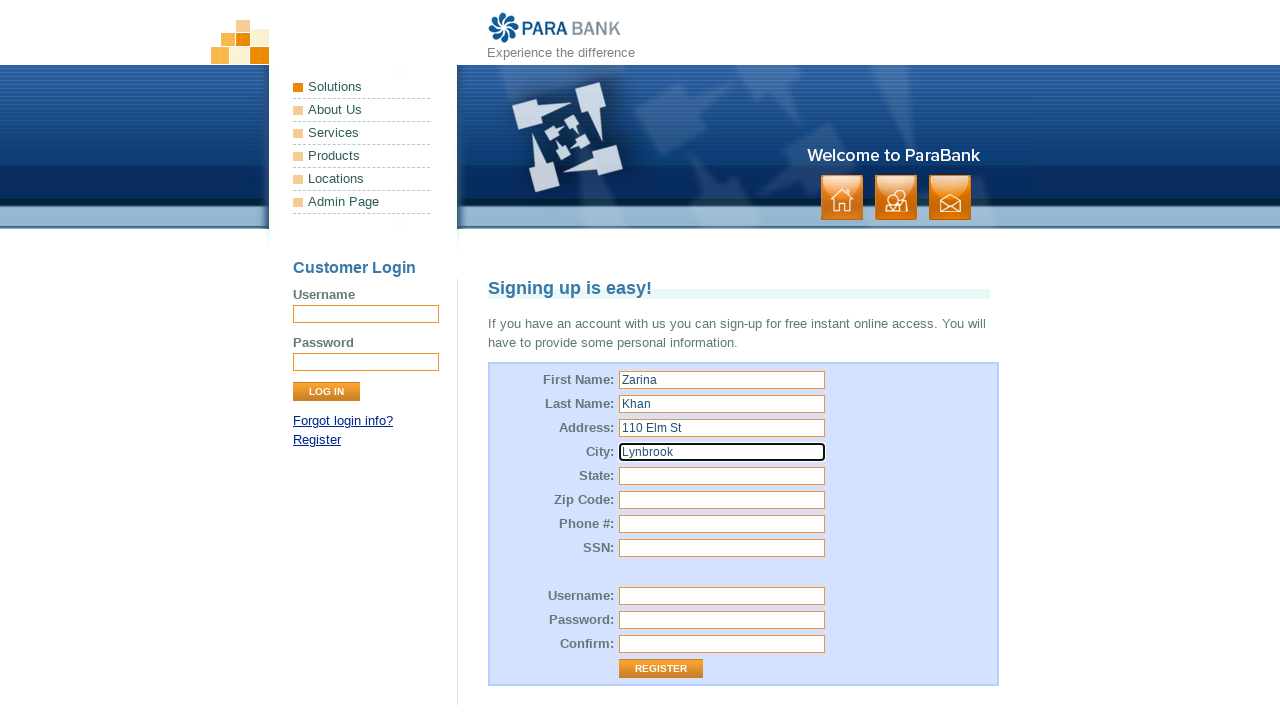

Filled state field with 'New York' on input#customer\.address\.state
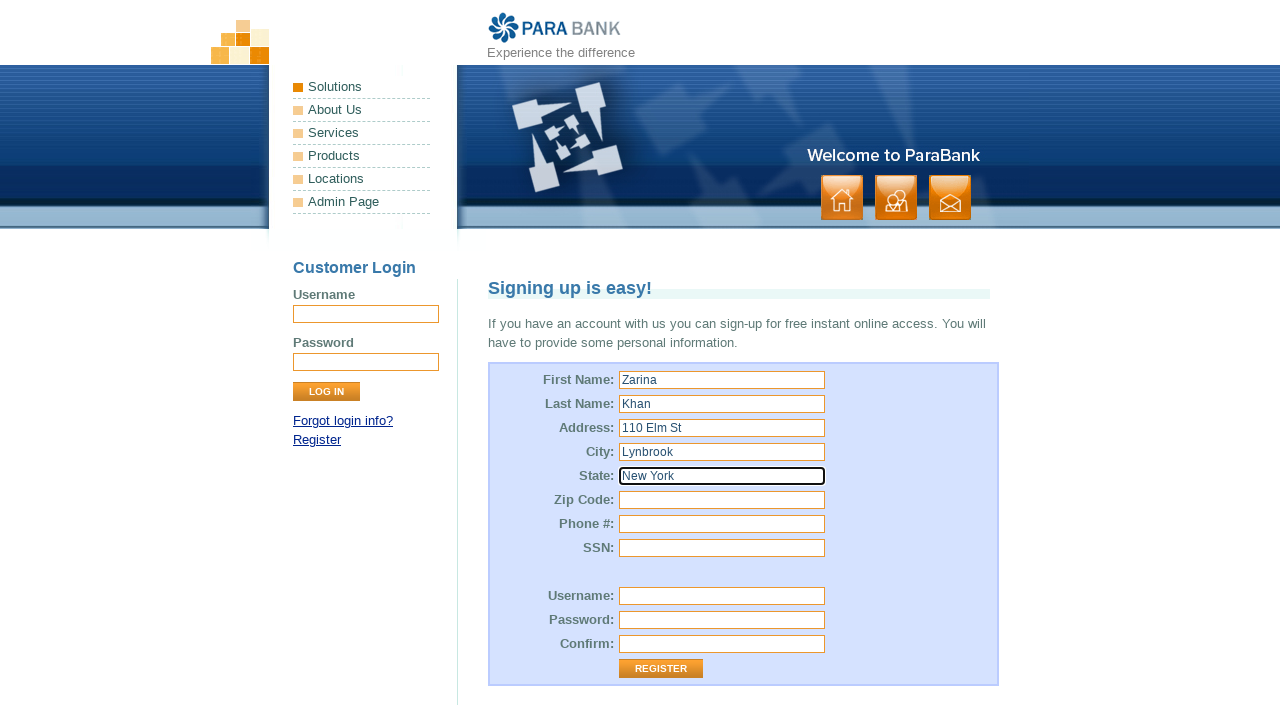

Filled zip code field with '11563' on input#customer\.address\.zipCode
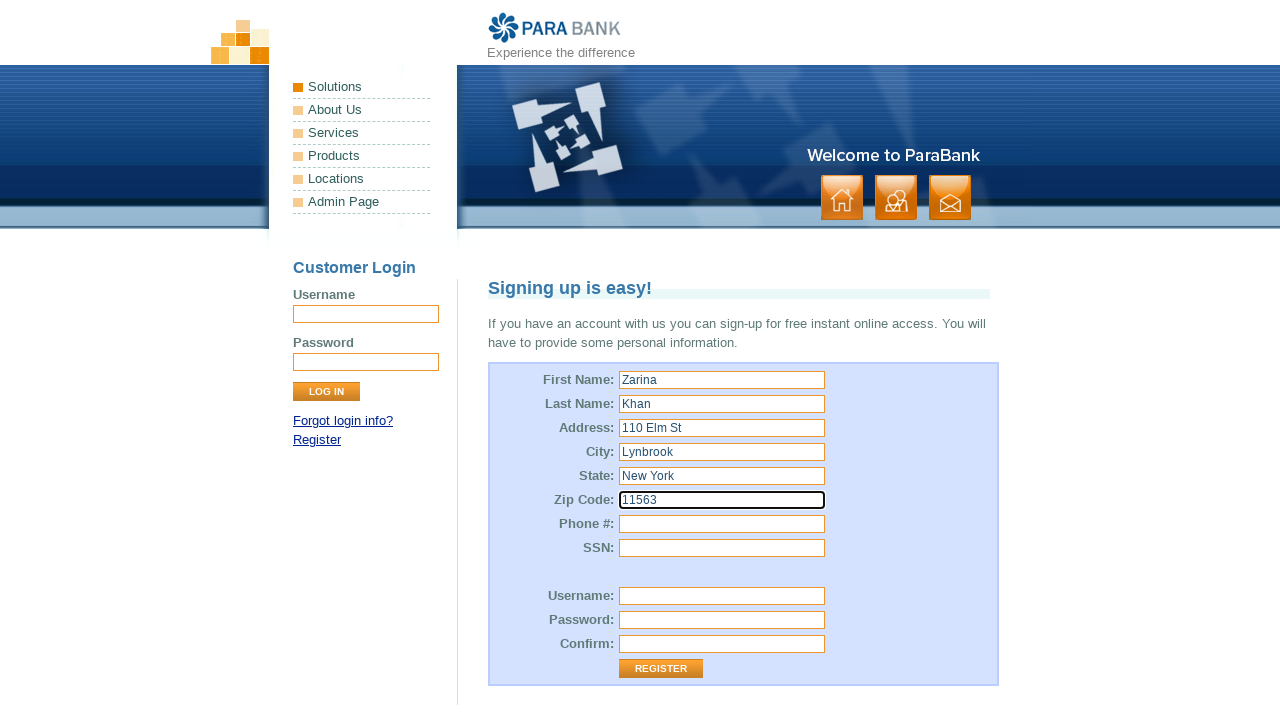

Filled phone number field with '1234567899' on input#customer\.phoneNumber
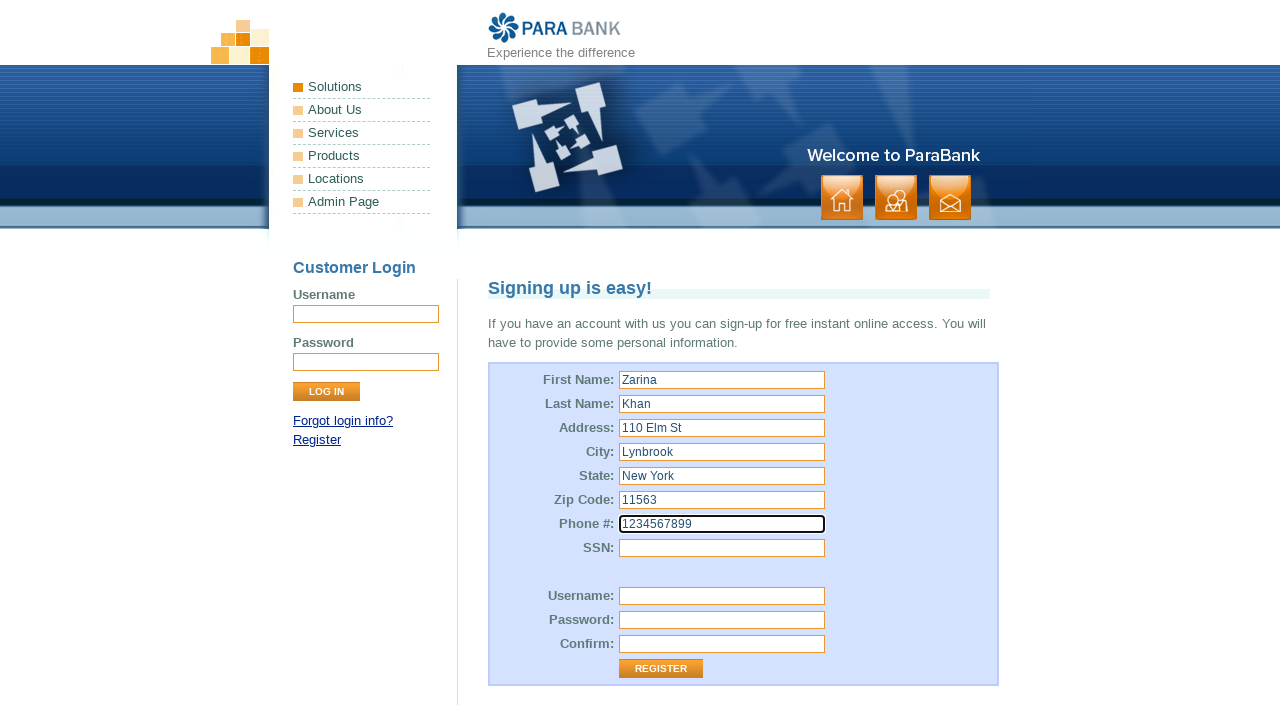

Filled SSN field with '1234567897' on input#customer\.ssn
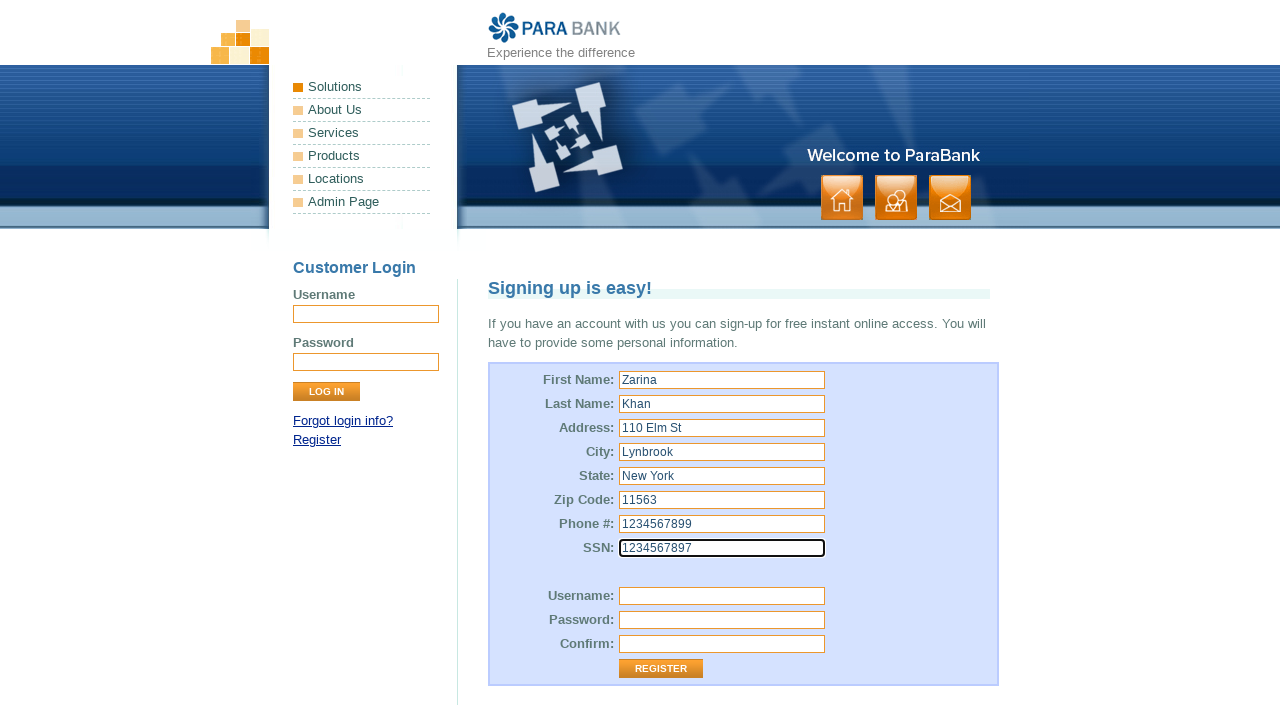

Filled username field with '567899' on input#customer\.username
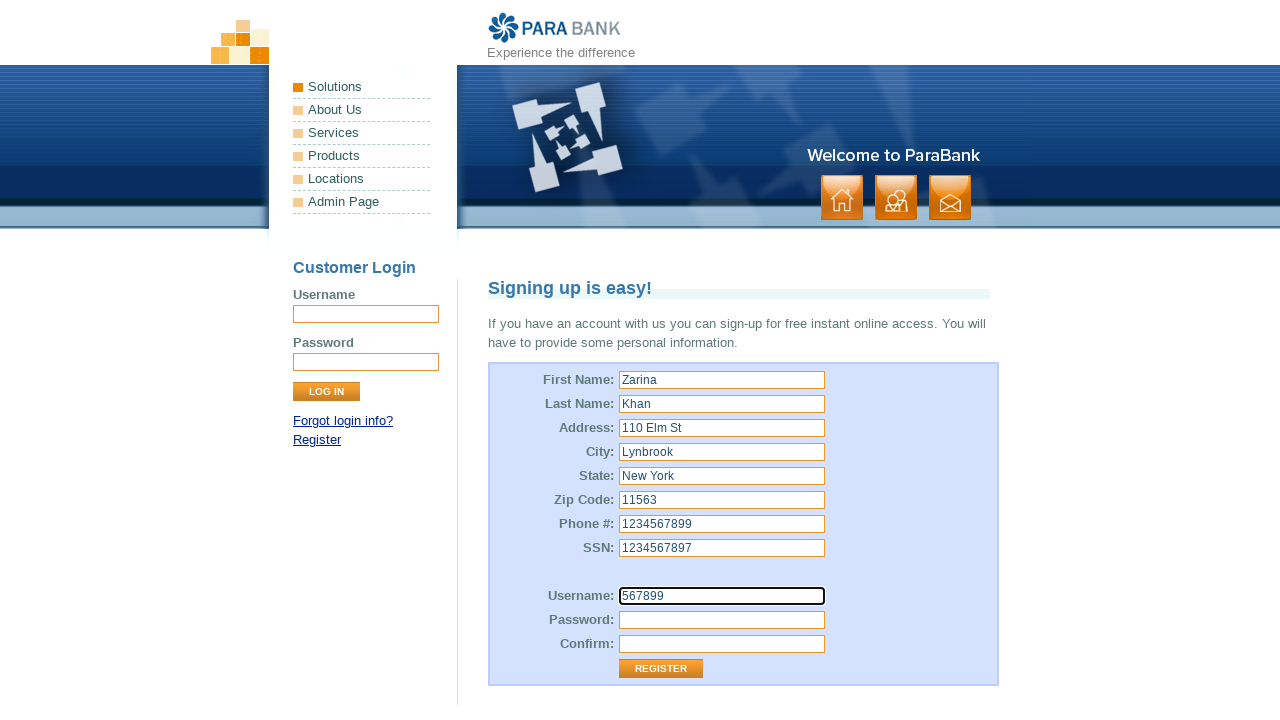

Filled password field with 'A5678' on input#customer\.password
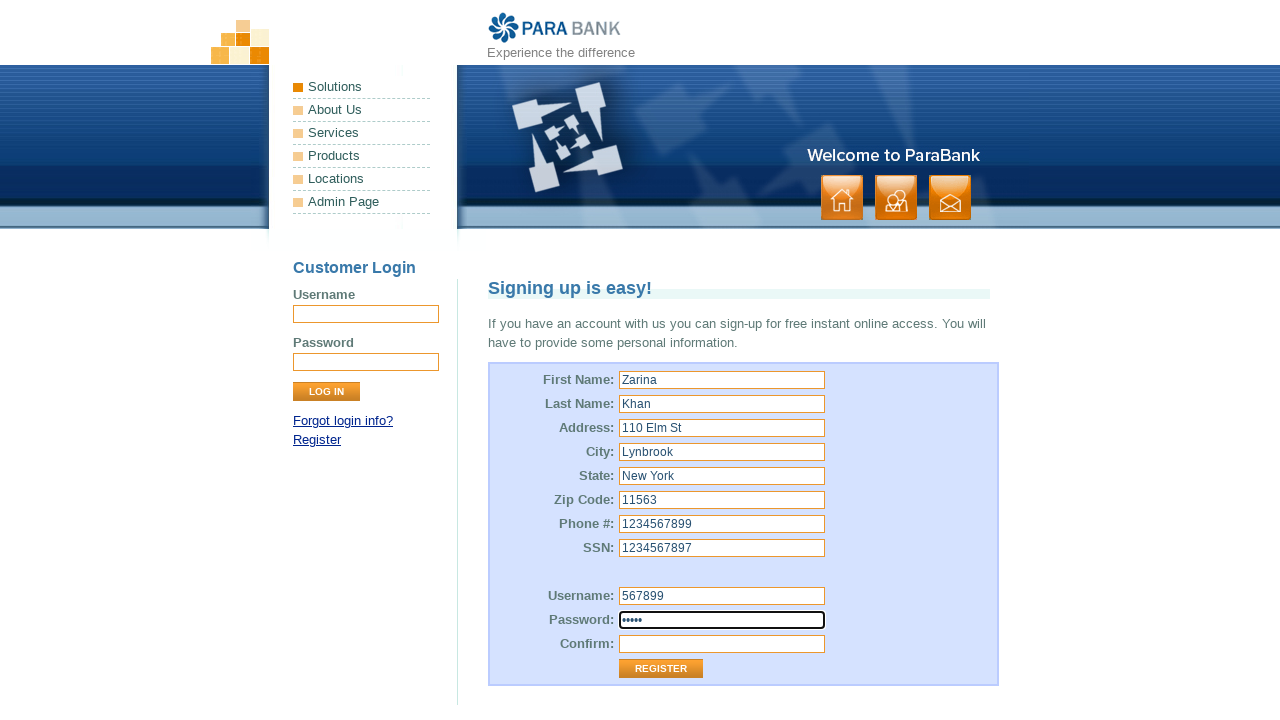

Filled password confirmation field with 'A5678' on input#repeatedPassword
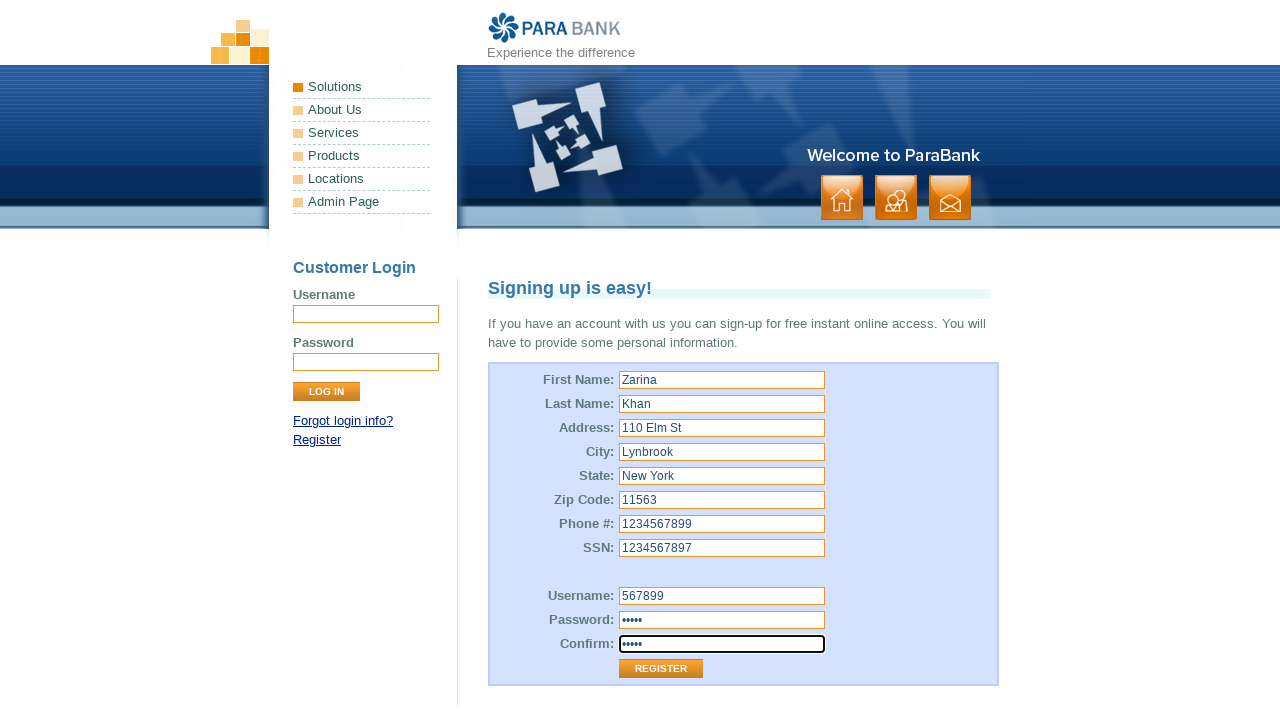

Clicked Register button to submit registration form at (661, 669) on input[value='Register']
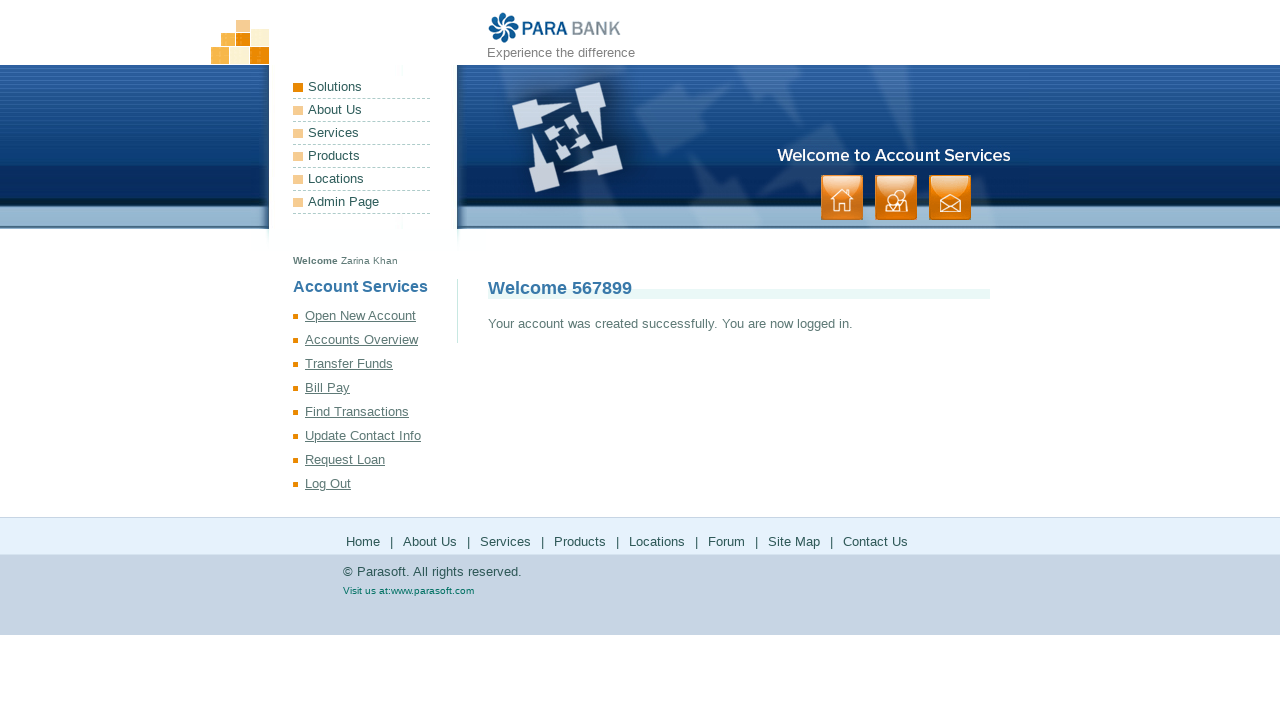

Waited 4 seconds for registration to complete
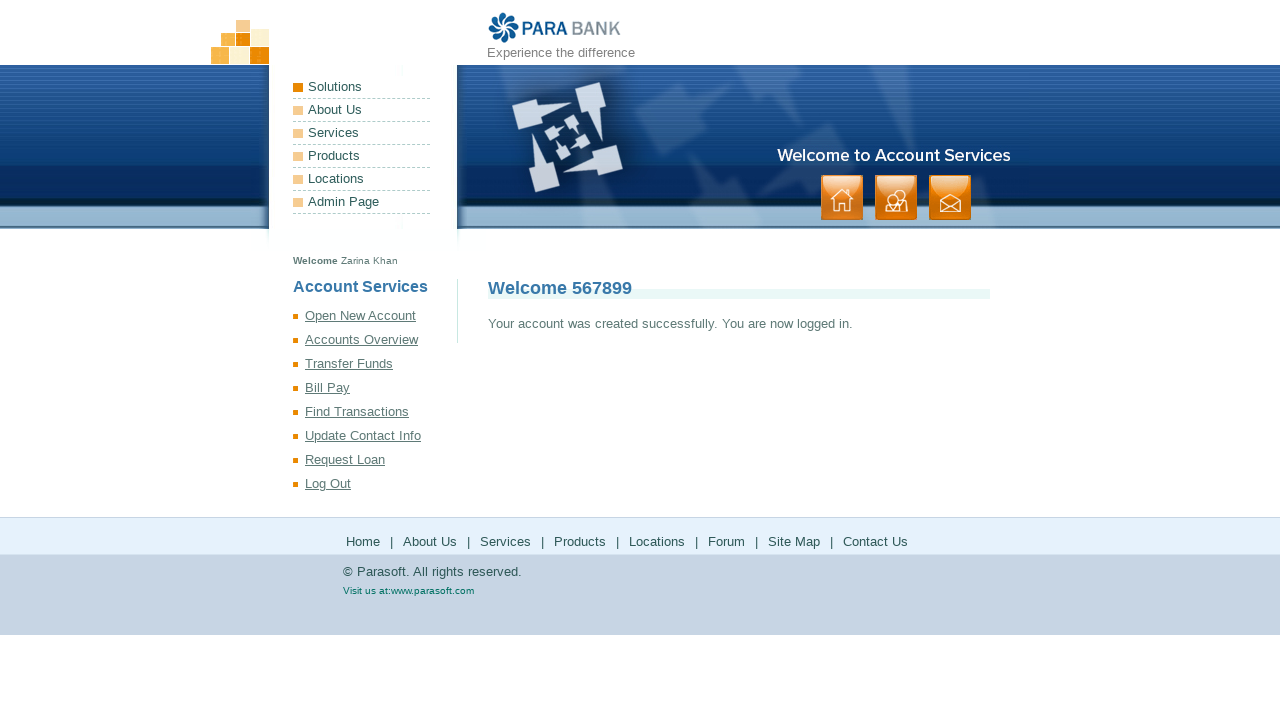

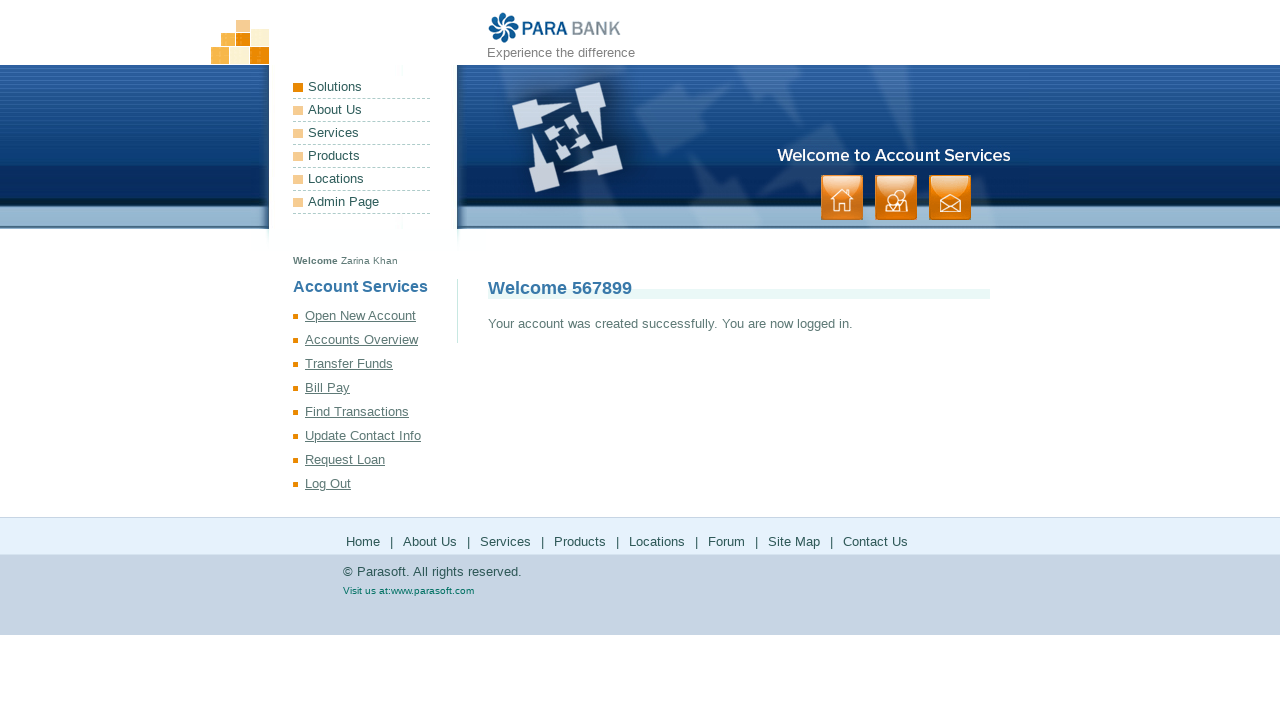